Navigates to DuckDuckGo and waits for the page to fully load (network idle state)

Starting URL: https://duckduckgo.com

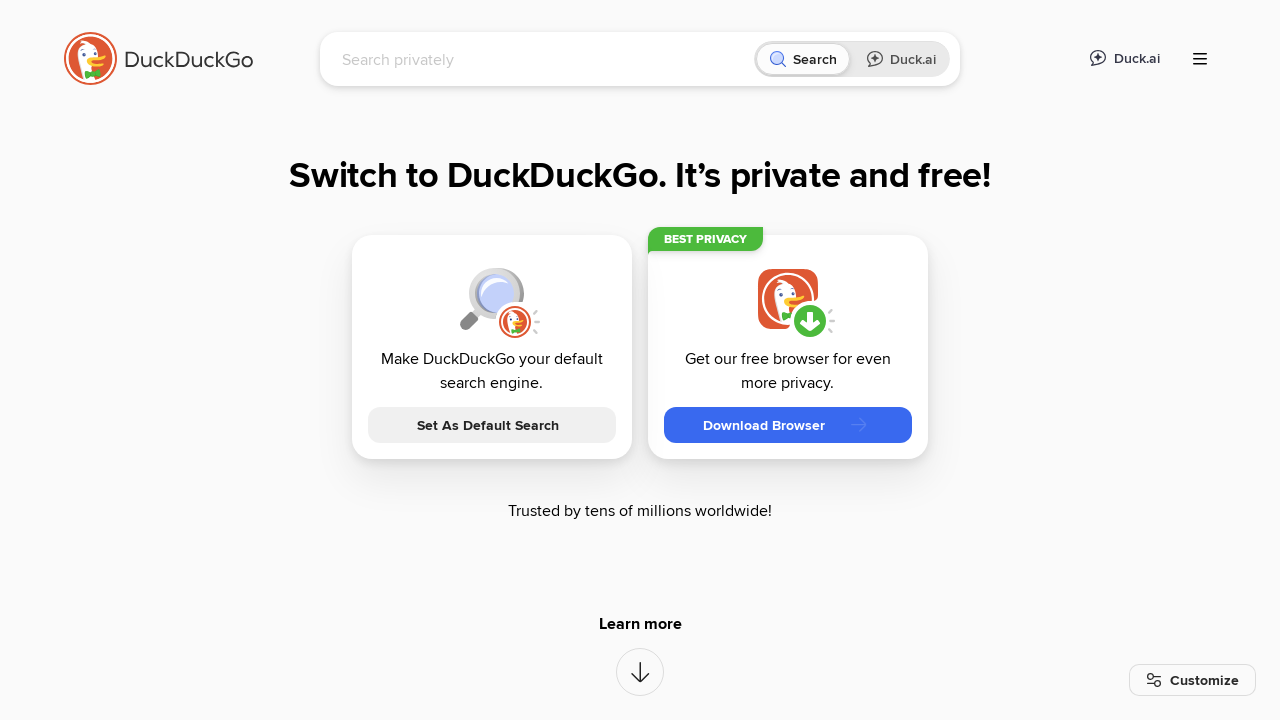

Waited for page to reach network idle state on DuckDuckGo
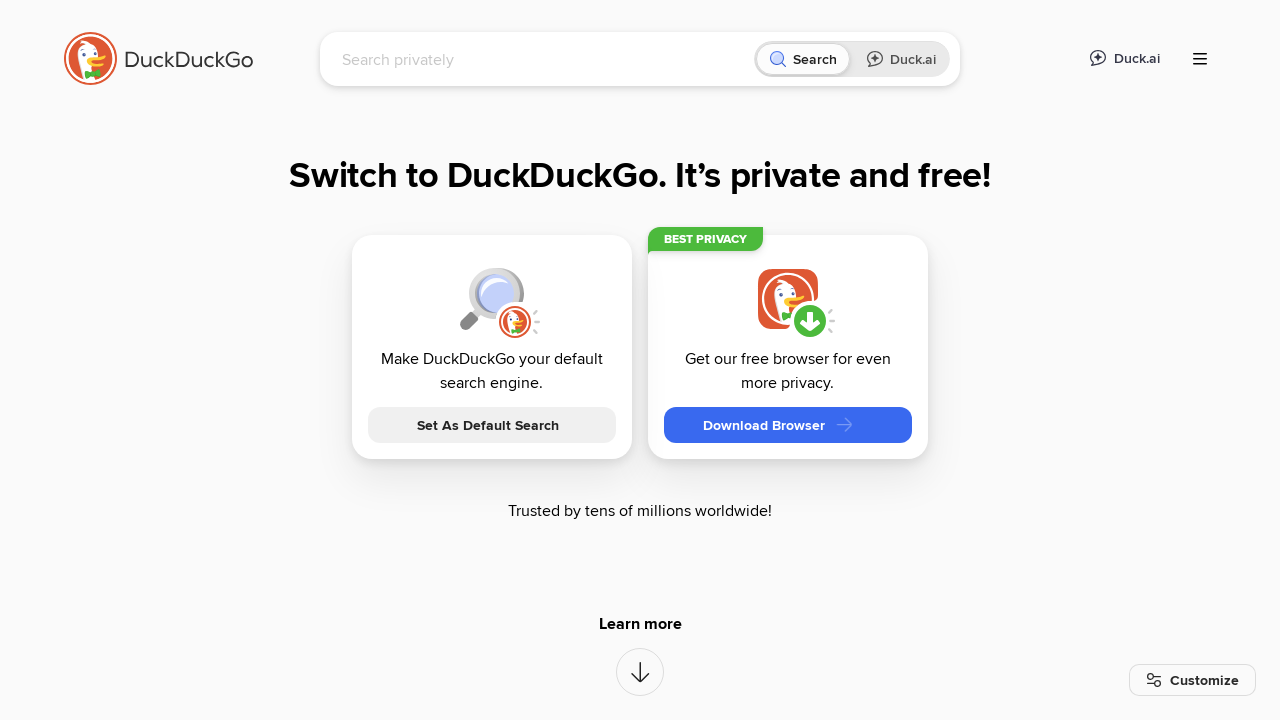

Verified search input field is present on the page
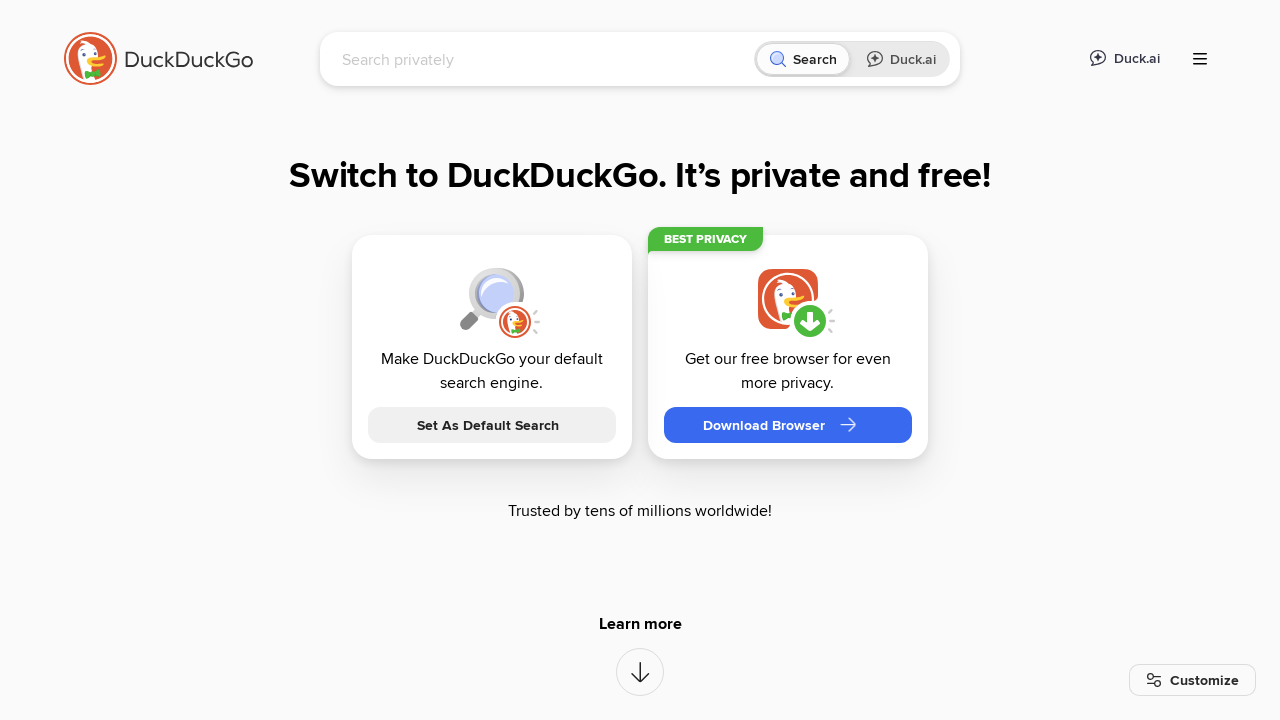

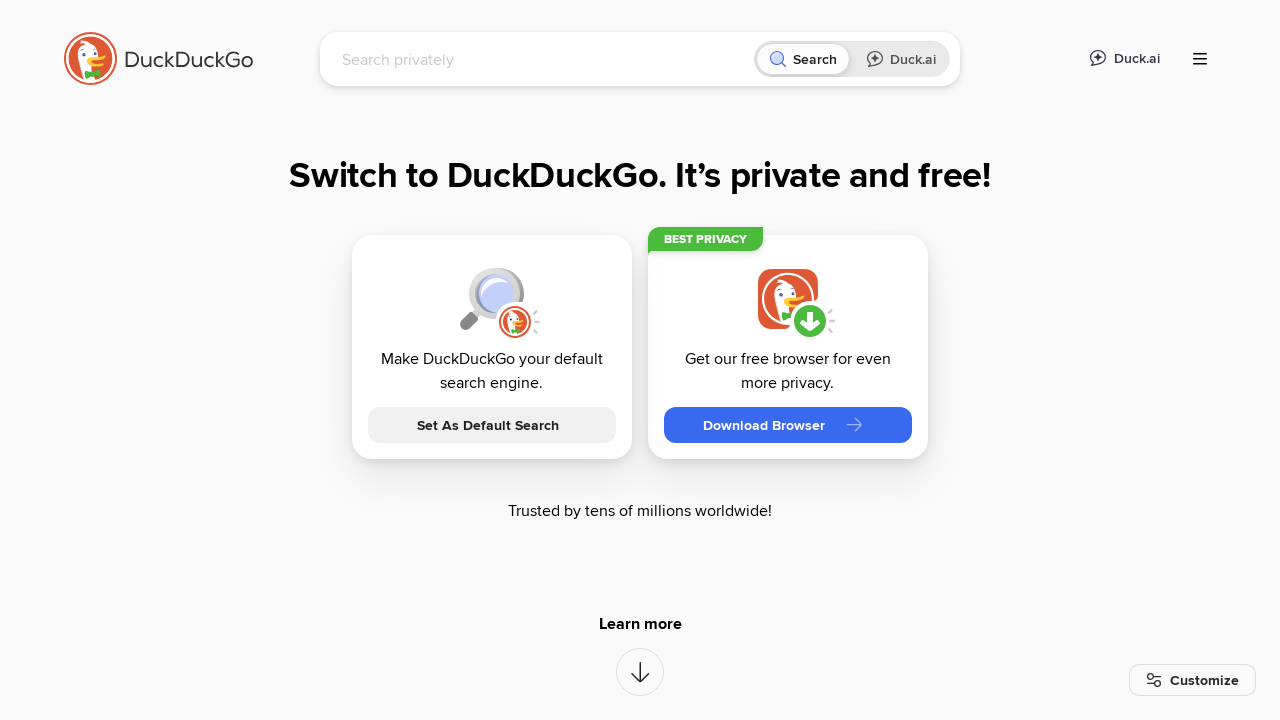